Navigates to DemoQA homepage, scrolls to the Interactions card and clicks on it to enter the Interactions section

Starting URL: https://demoqa.com/

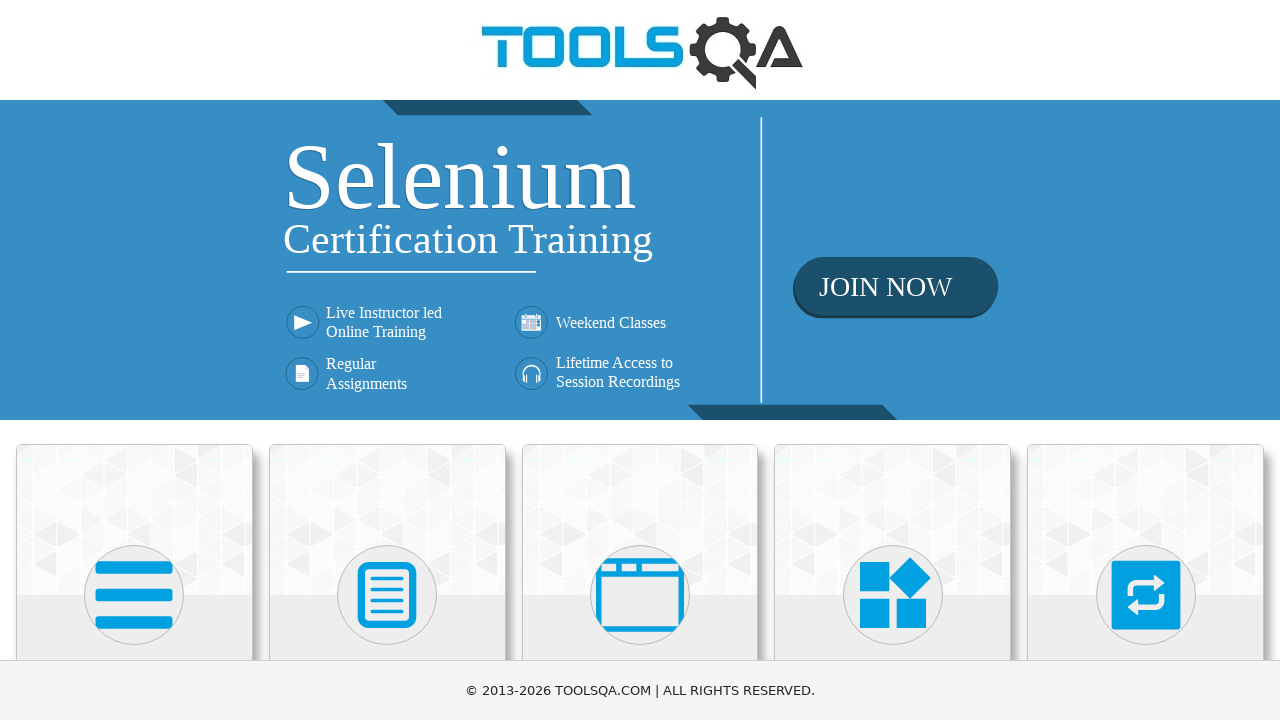

Located the Interactions card element
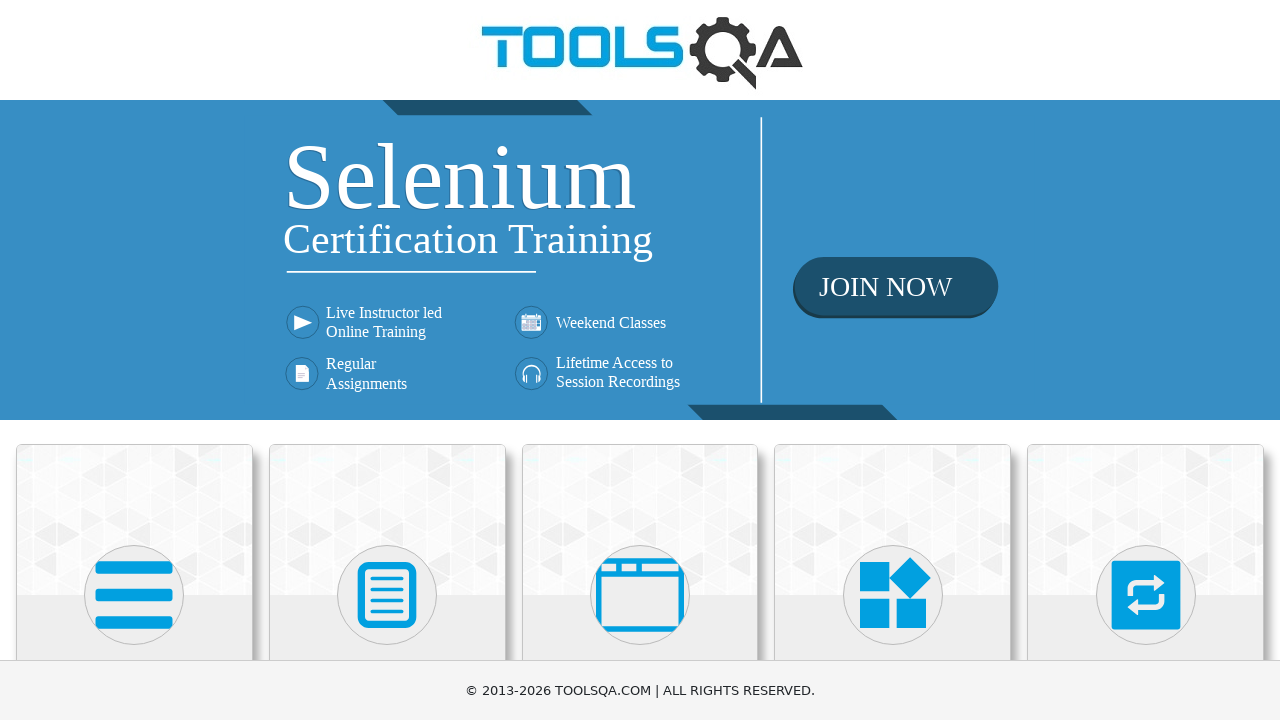

Scrolled to the Interactions card
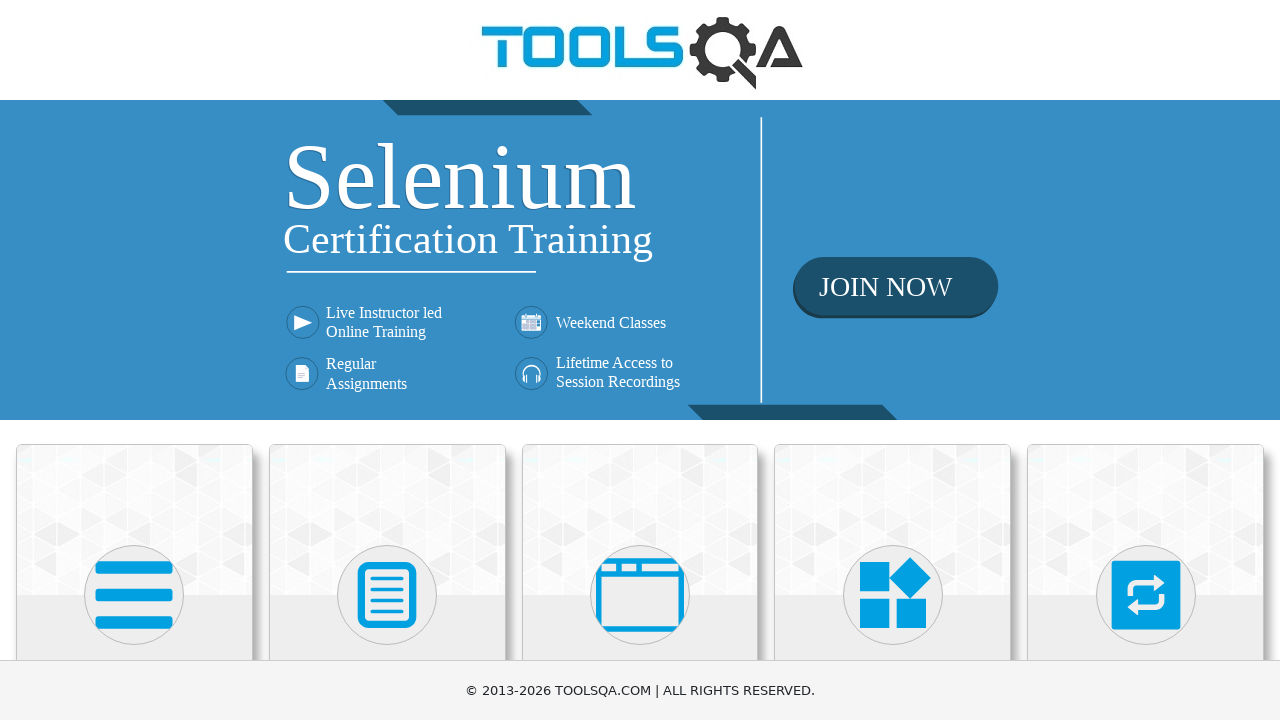

Clicked on the Interactions card to enter the Interactions section at (1146, 360) on xpath=//h5[text()='Interactions']
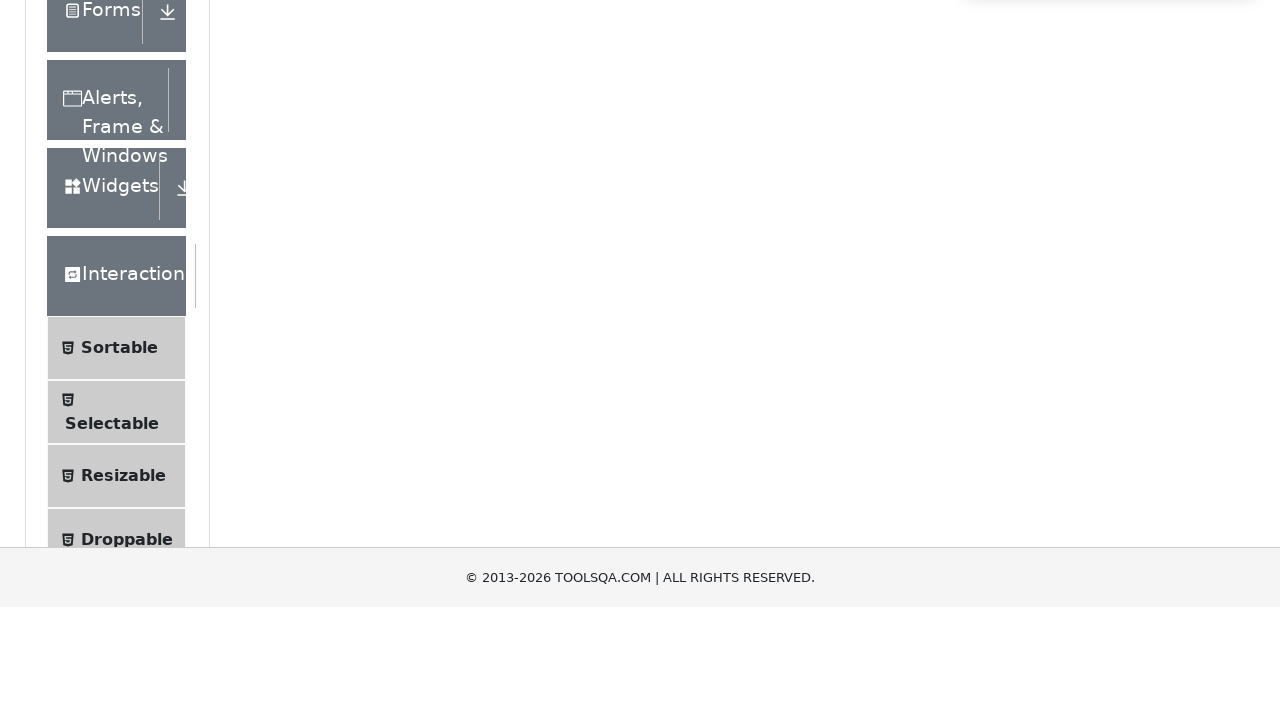

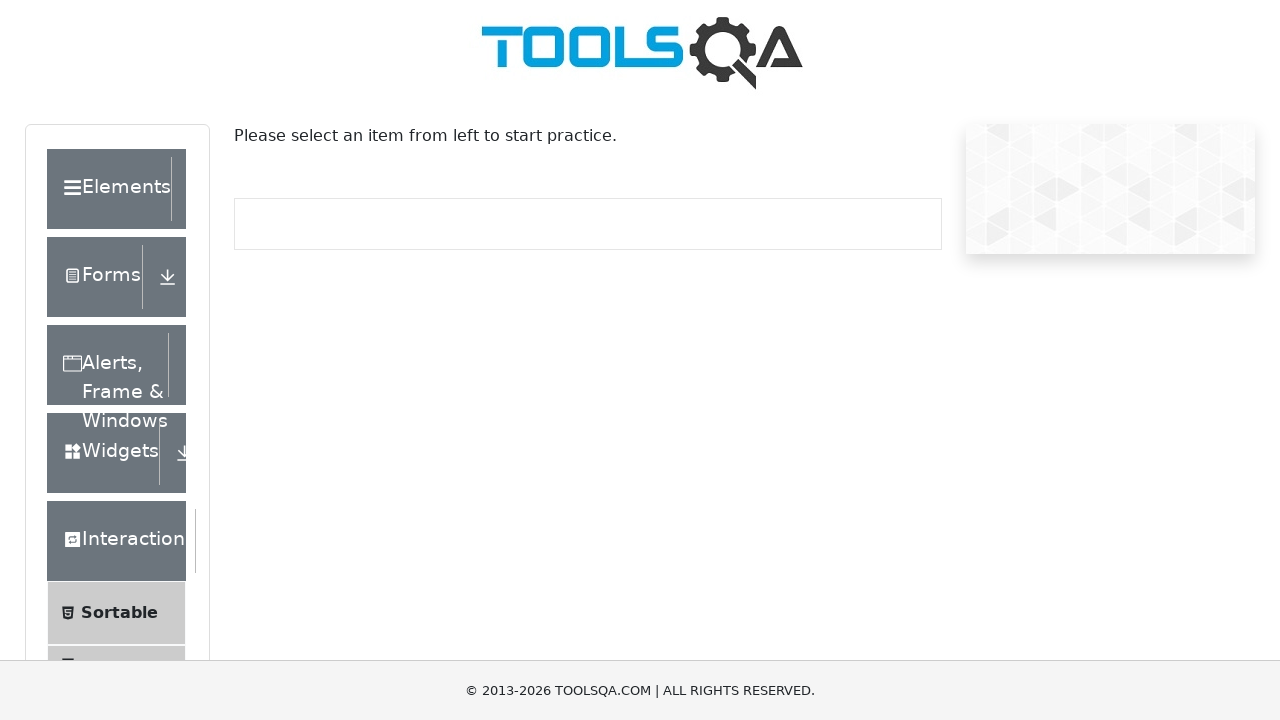